Tests clicking on a pre-checked checkbox, toggling it off and on again to verify selection state

Starting URL: https://getbootstrap.com/docs/5.0/forms/checks-radios/

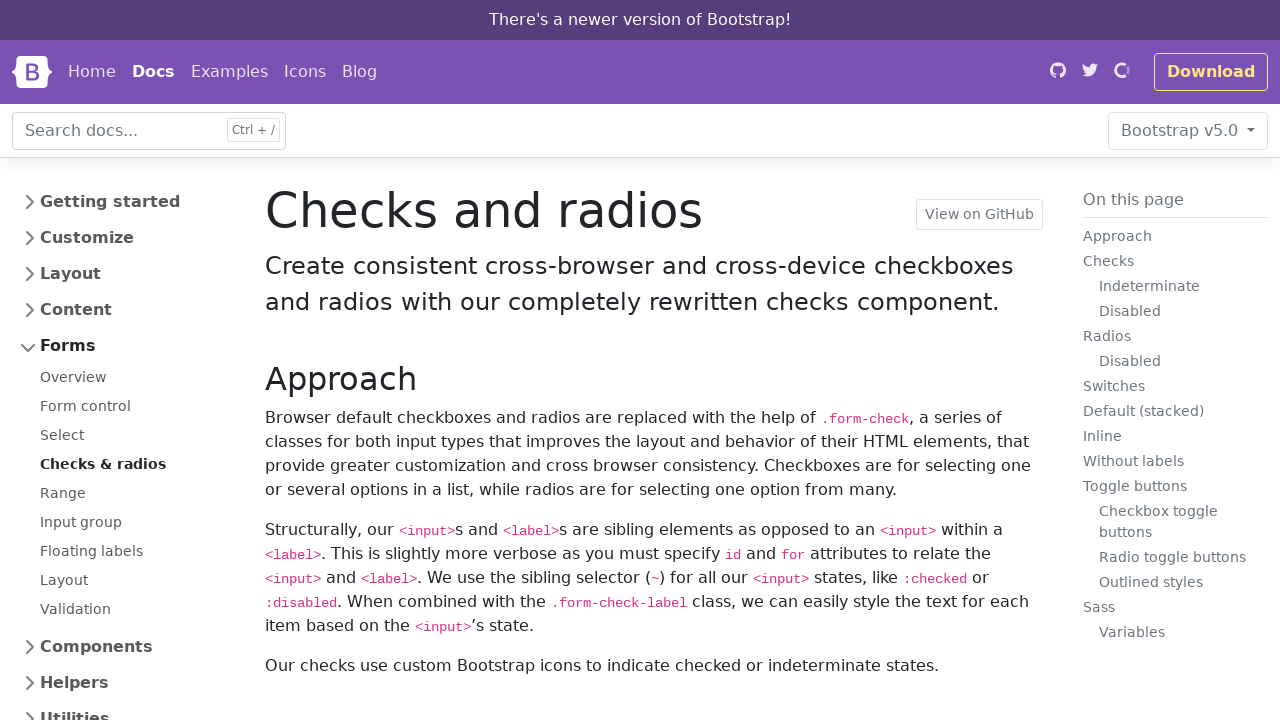

Scrolled down 250px to make checkbox visible
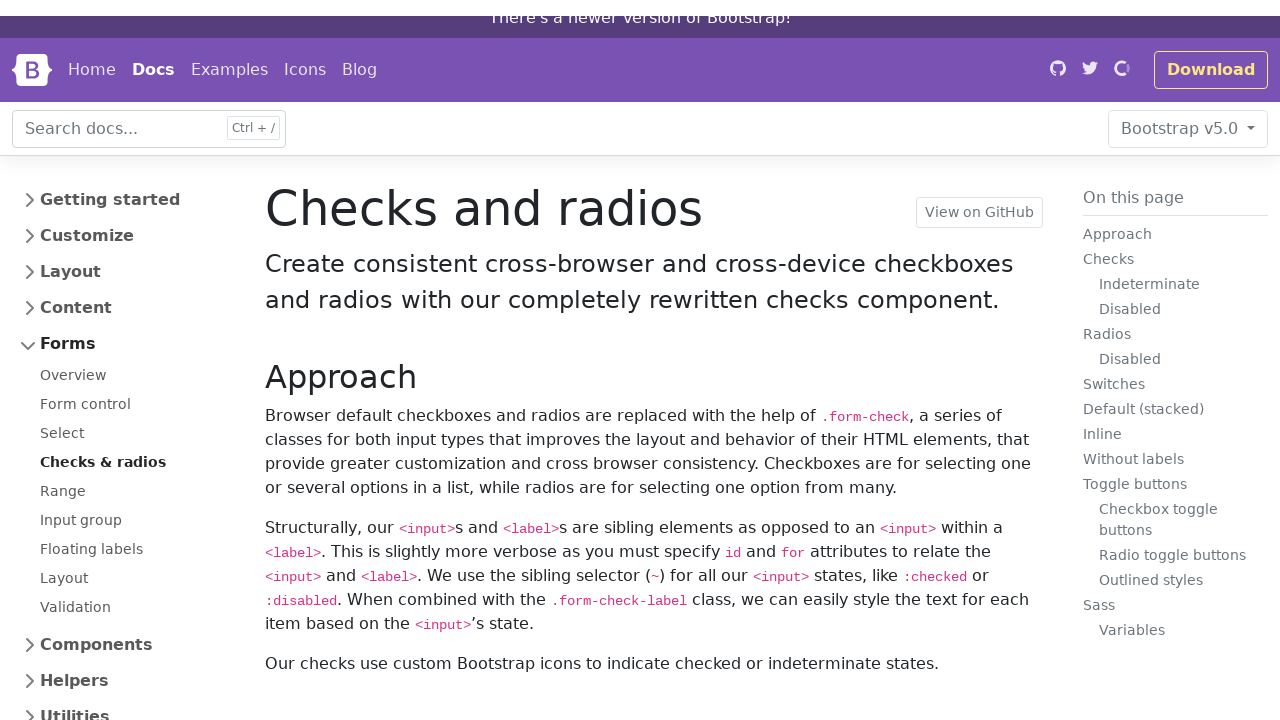

Located the checkbox element with id 'flexCheckChecked'
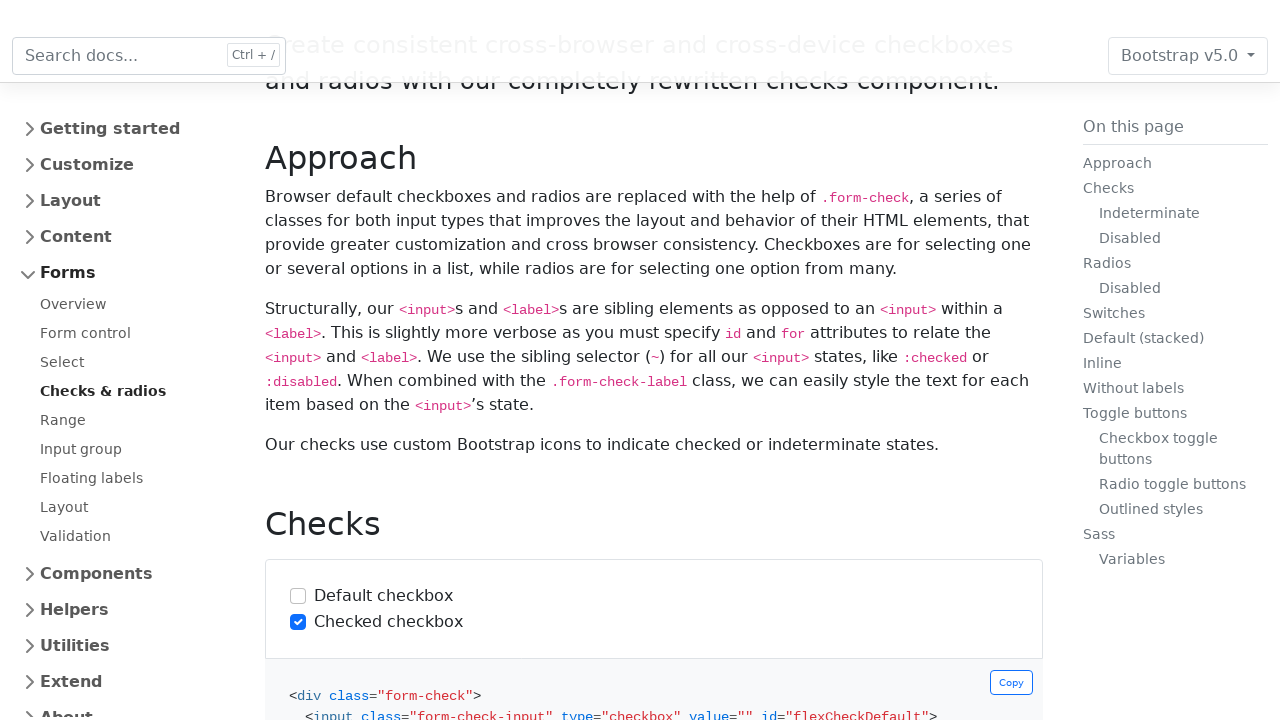

Clicked checkbox to unselect it at (298, 593) on #flexCheckChecked
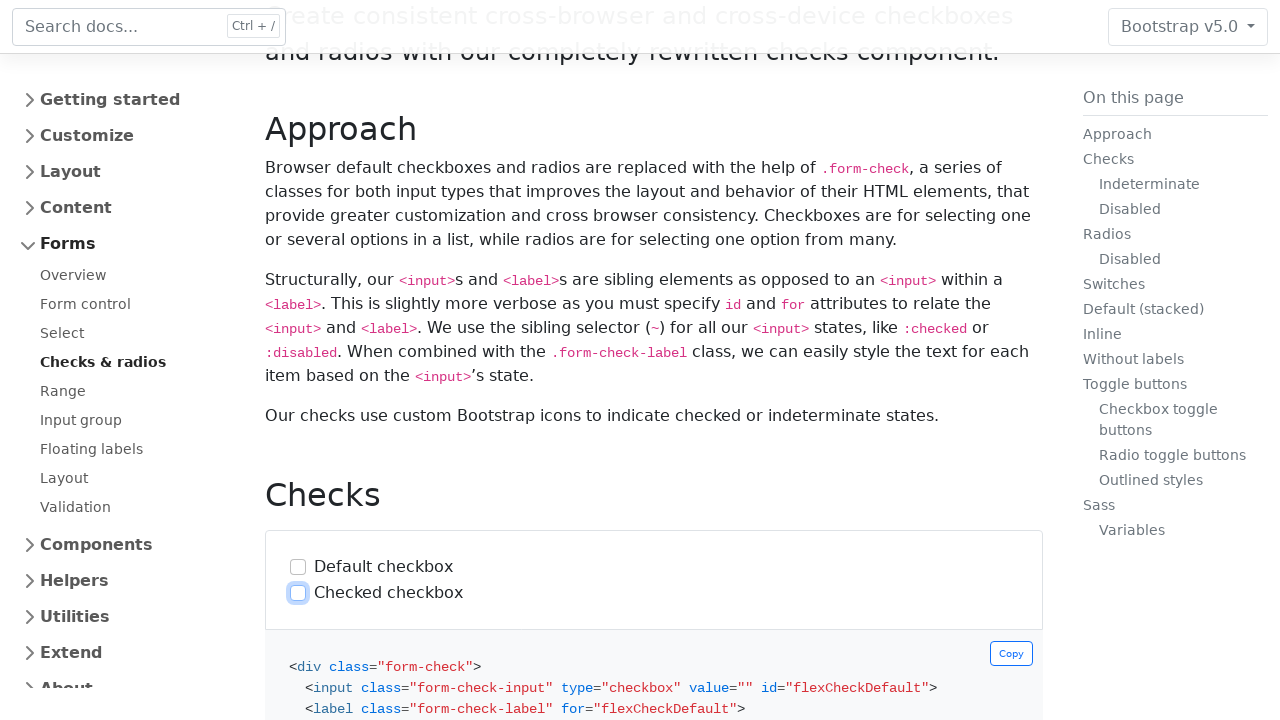

Clicked checkbox again to select it at (298, 593) on #flexCheckChecked
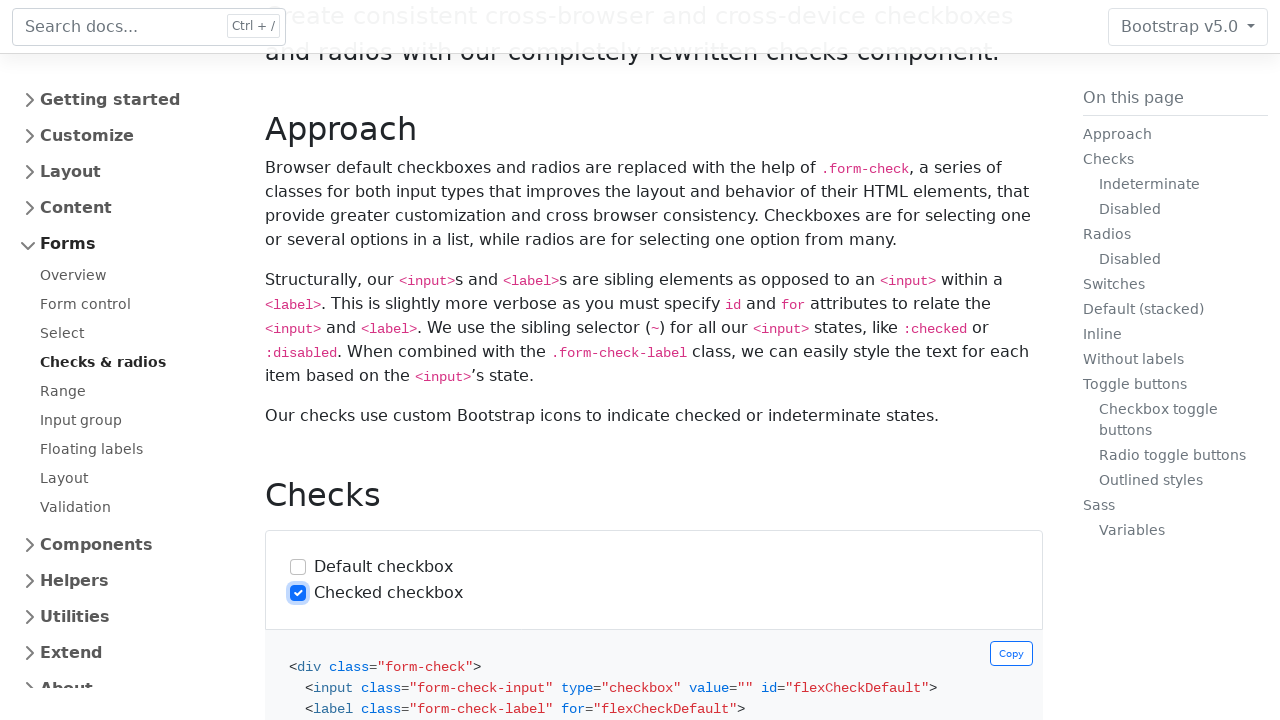

Verified that checkbox is in checked state
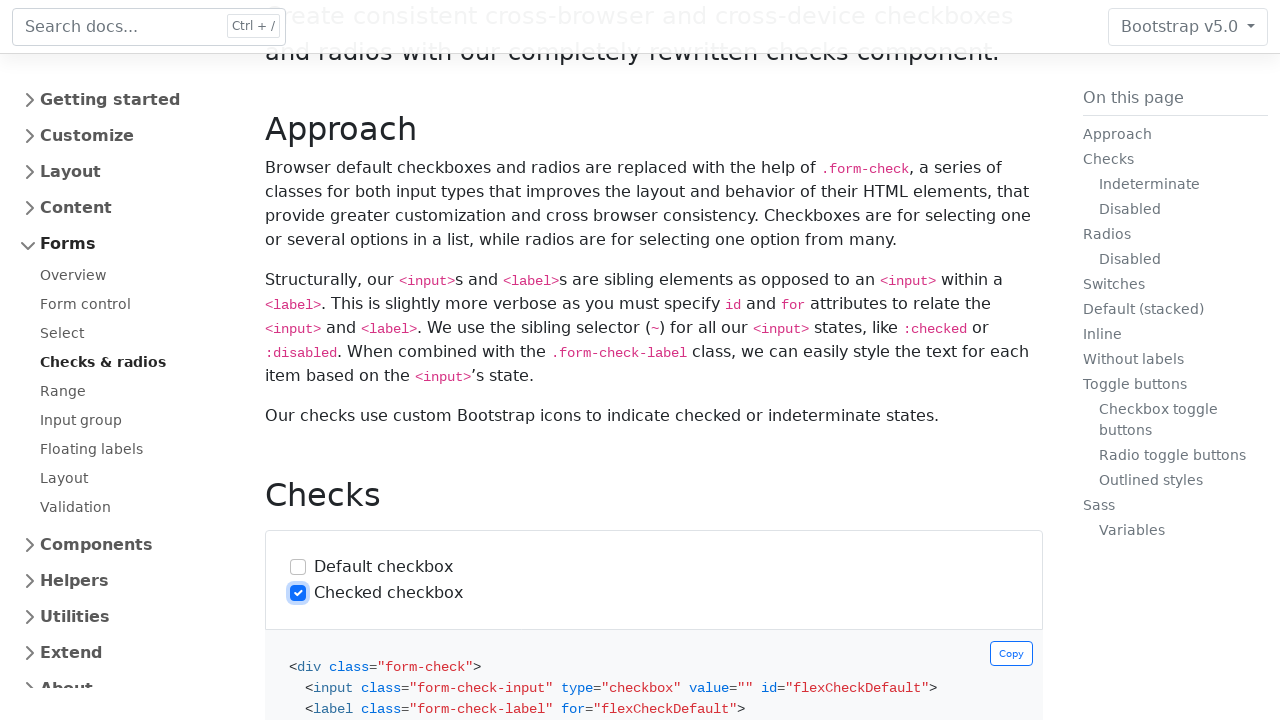

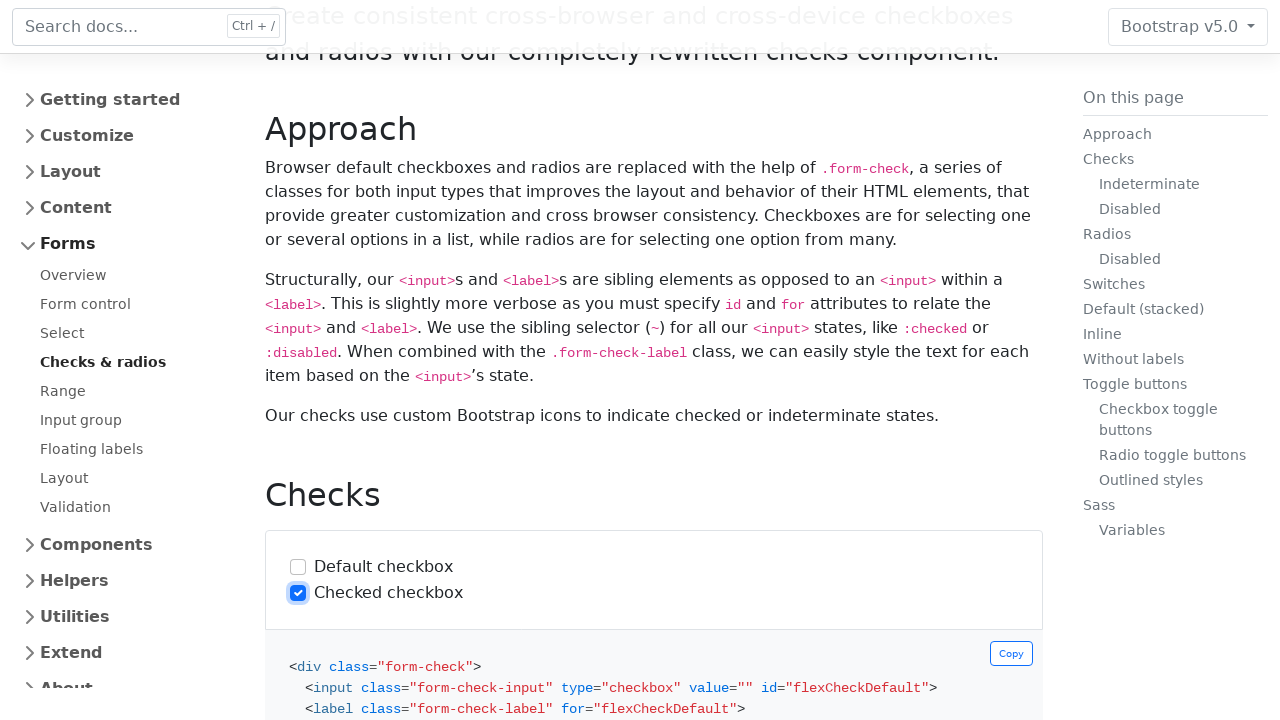